Validates that the cart total is correctly displayed for added products

Starting URL: https://jupiter.cloud.planittesting.com/#/

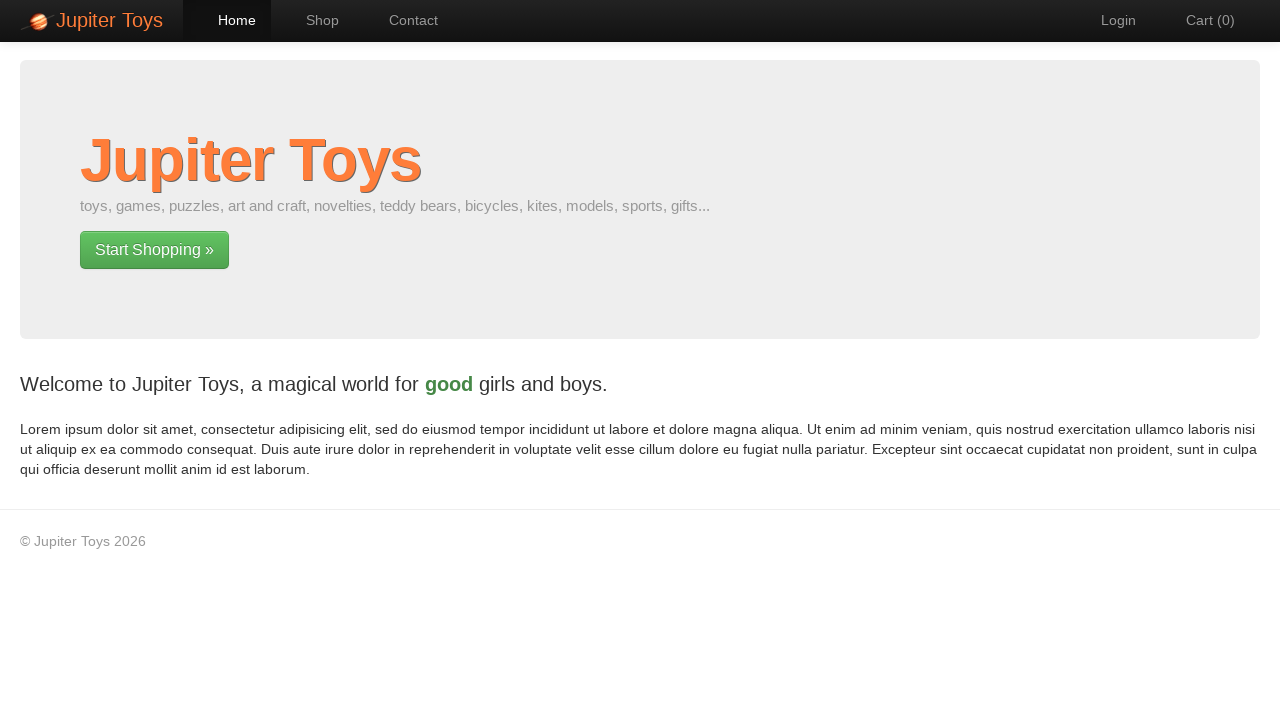

Clicked 'Start Shopping' link to navigate to shop at (154, 250) on a:has-text('Start Shopping')
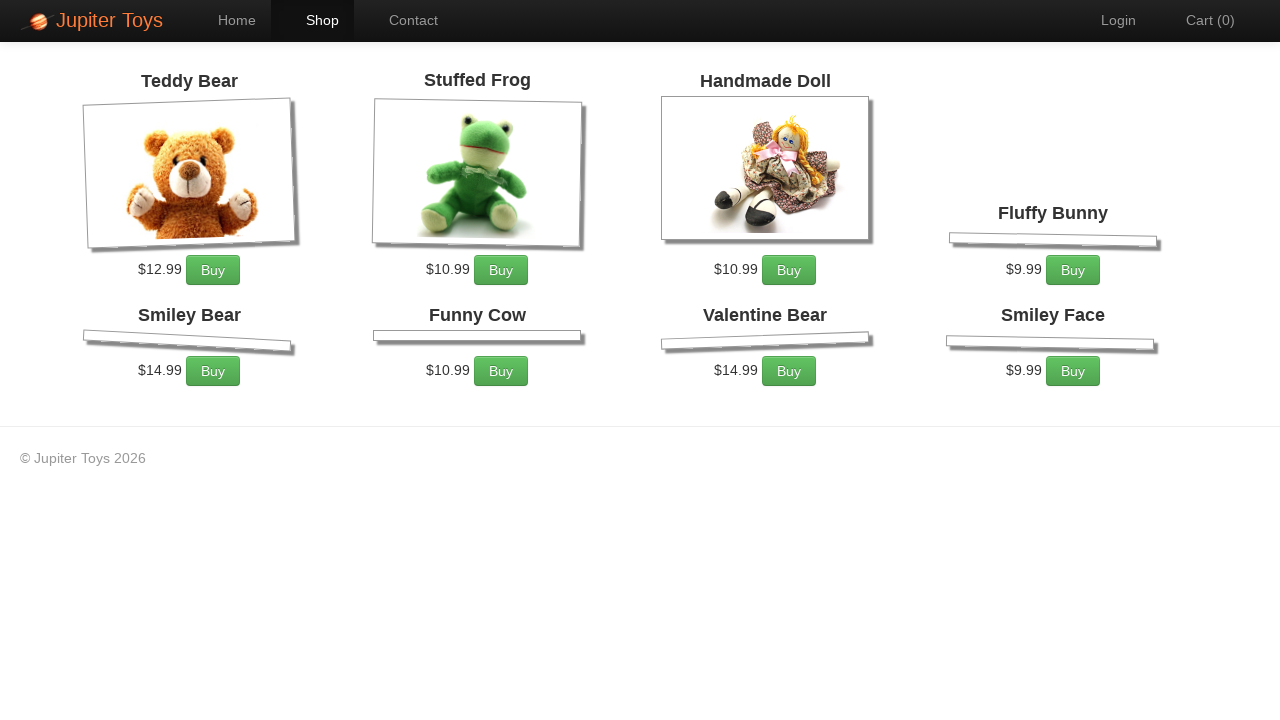

Clicked 'Buy' button on first product at (213, 270) on #product-1 a:has-text('Buy')
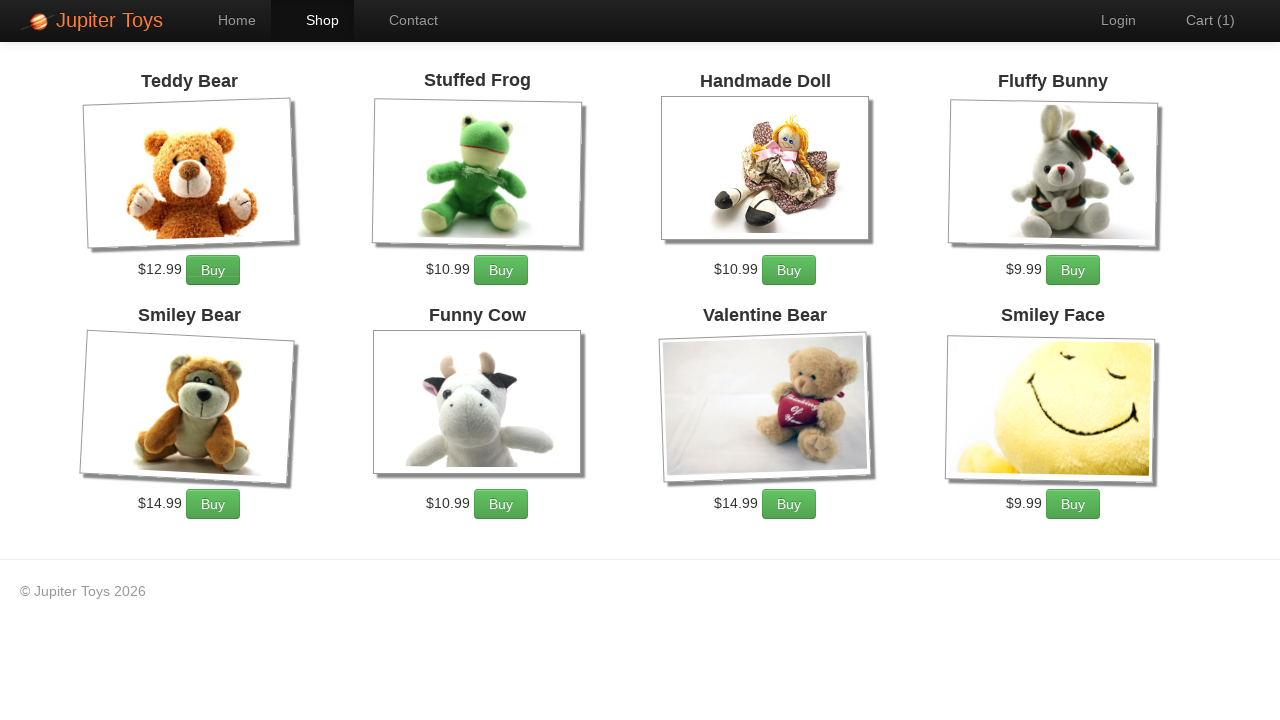

Clicked 'Cart' link to navigate to shopping cart at (1200, 20) on a:has-text('Cart')
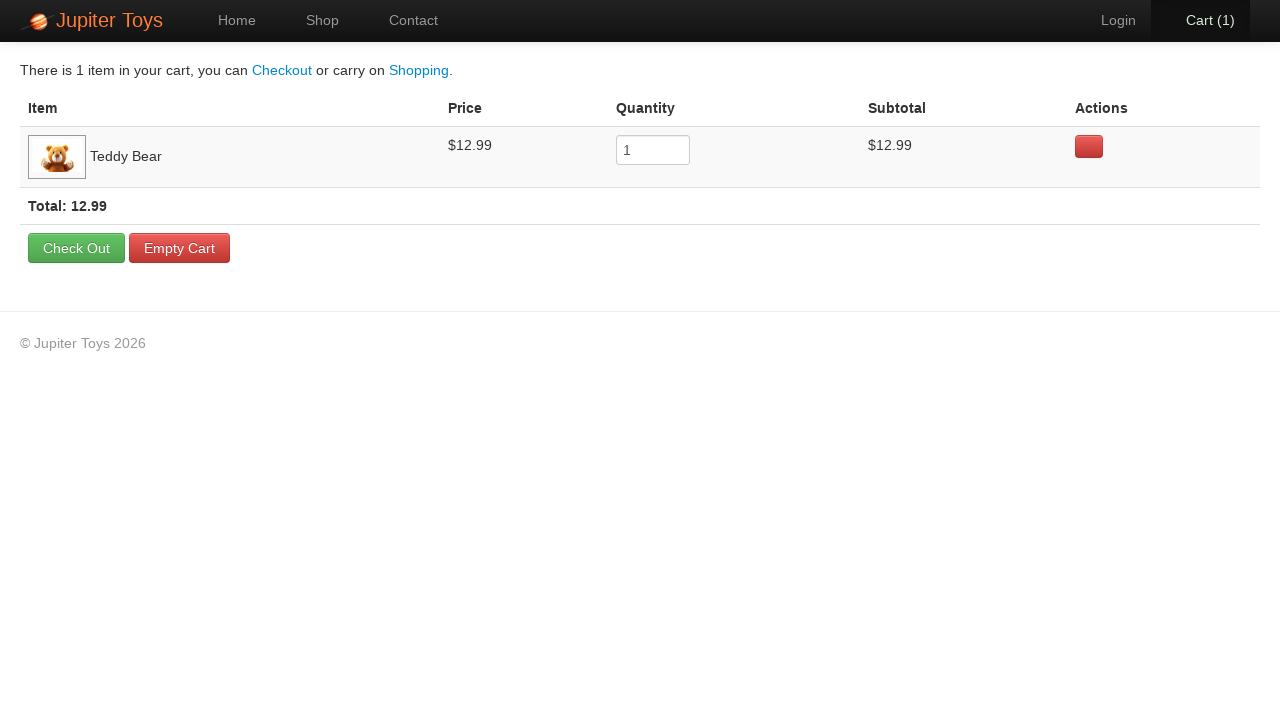

Cart total element is now visible and page has loaded
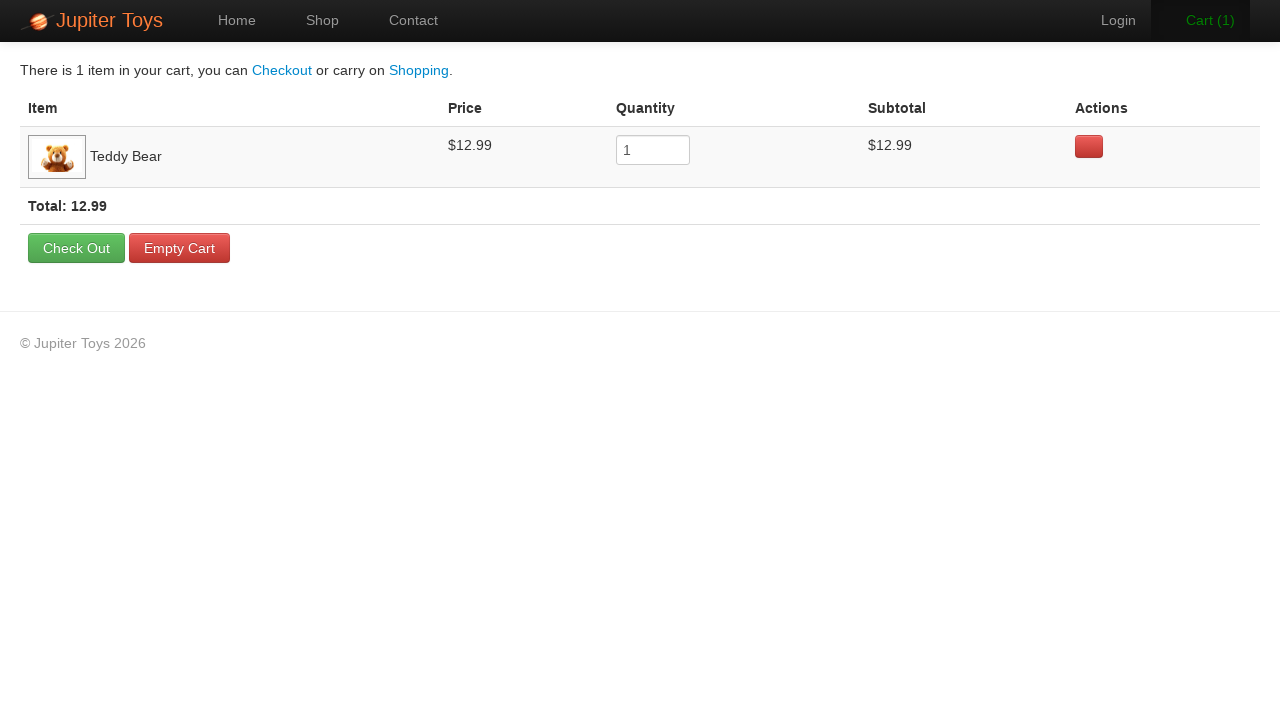

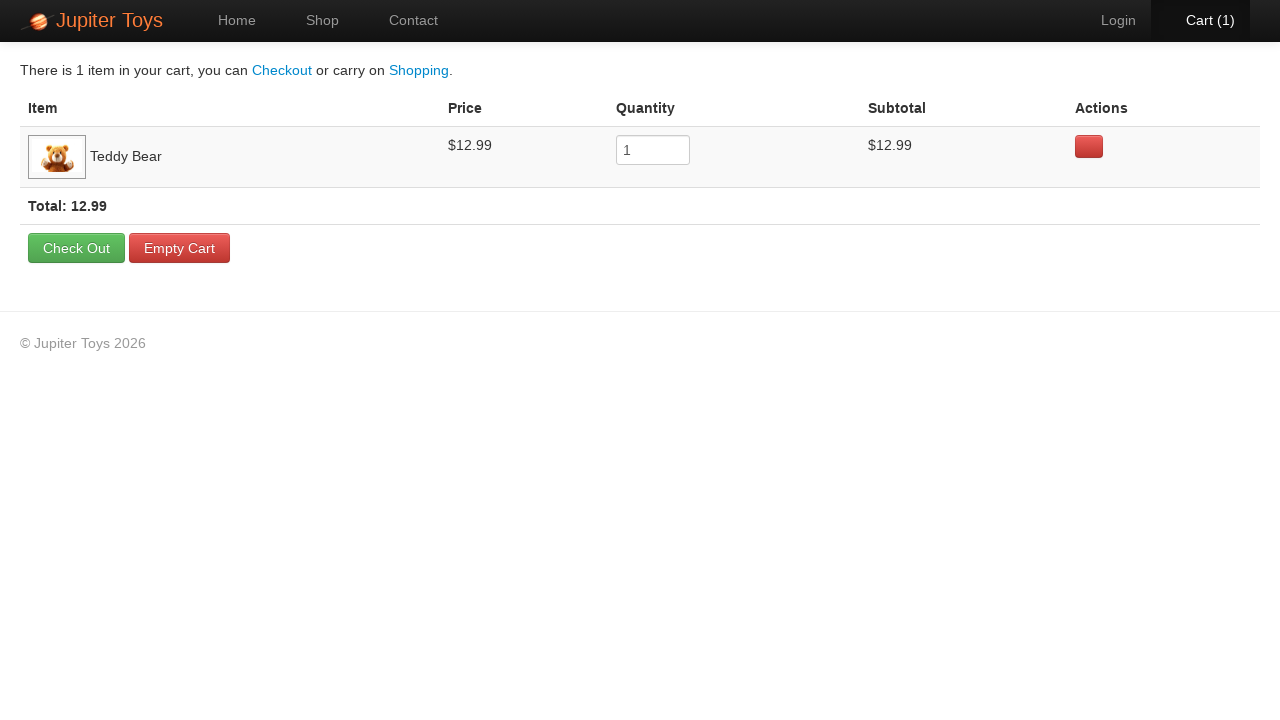